Tests navigation on calculator.net by clicking the BMI link from the calorie calculator page, then interacting with a link containing "Conception" text.

Starting URL: https://www.calculator.net/calorie-calculator.html

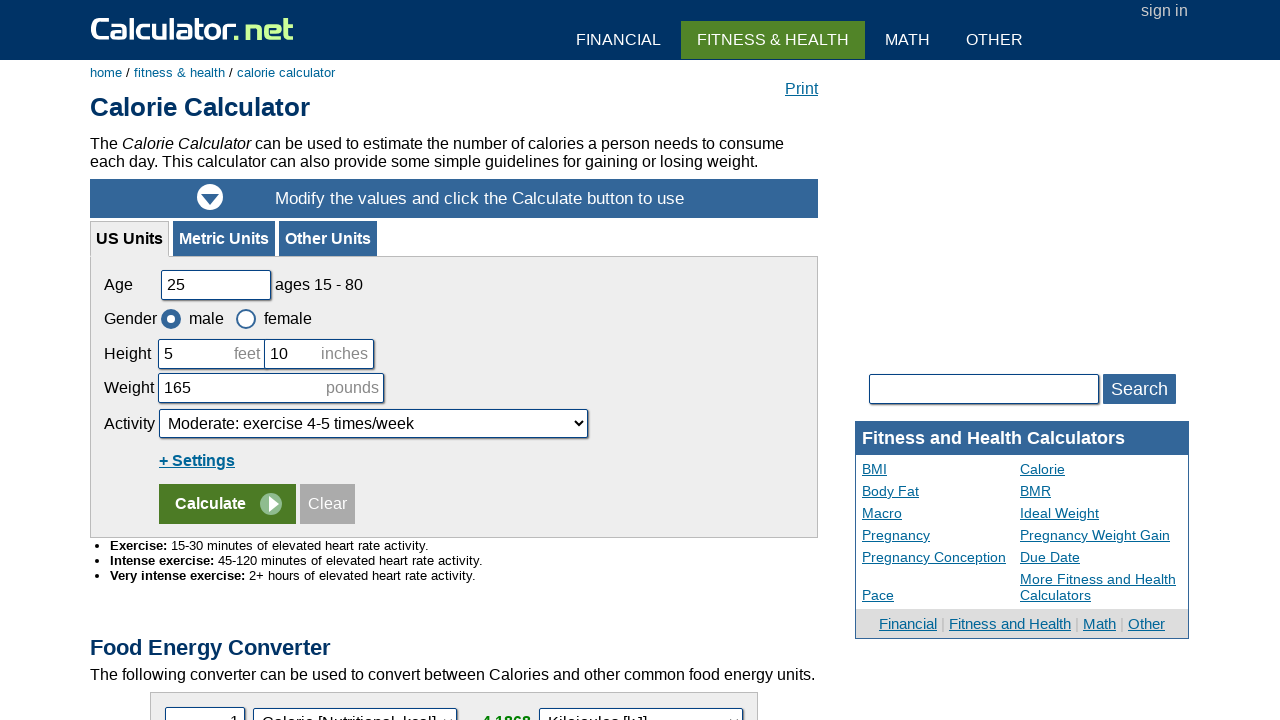

Clicked BMI link from calorie calculator page at (160, 360) on a:text('BMI')
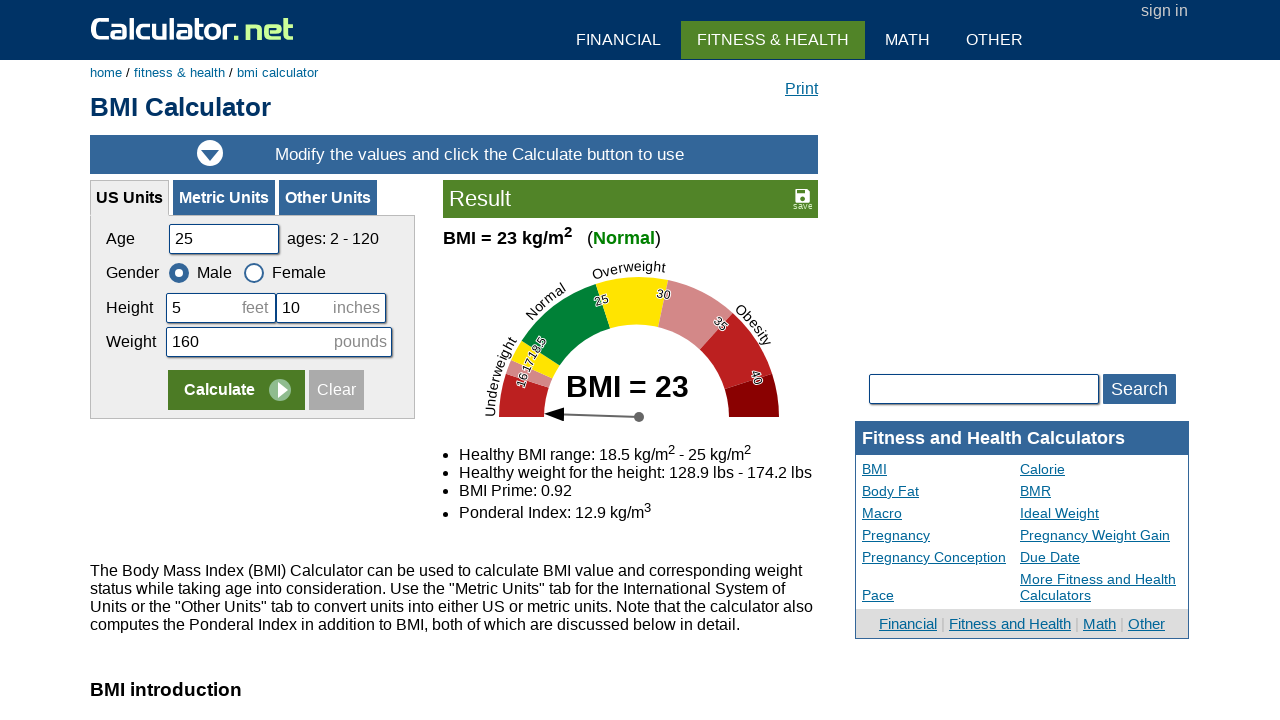

Clicked link containing 'Conception' text at (941, 557) on a:text-matches('Conception', 'i')
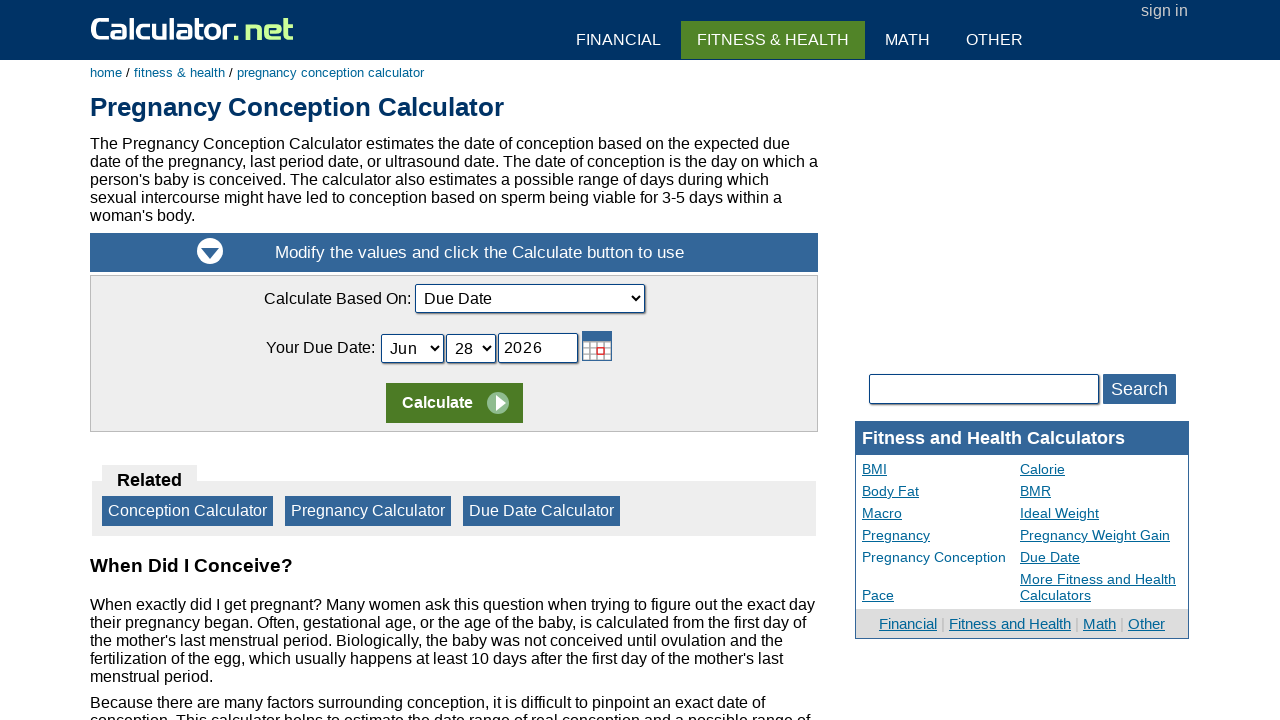

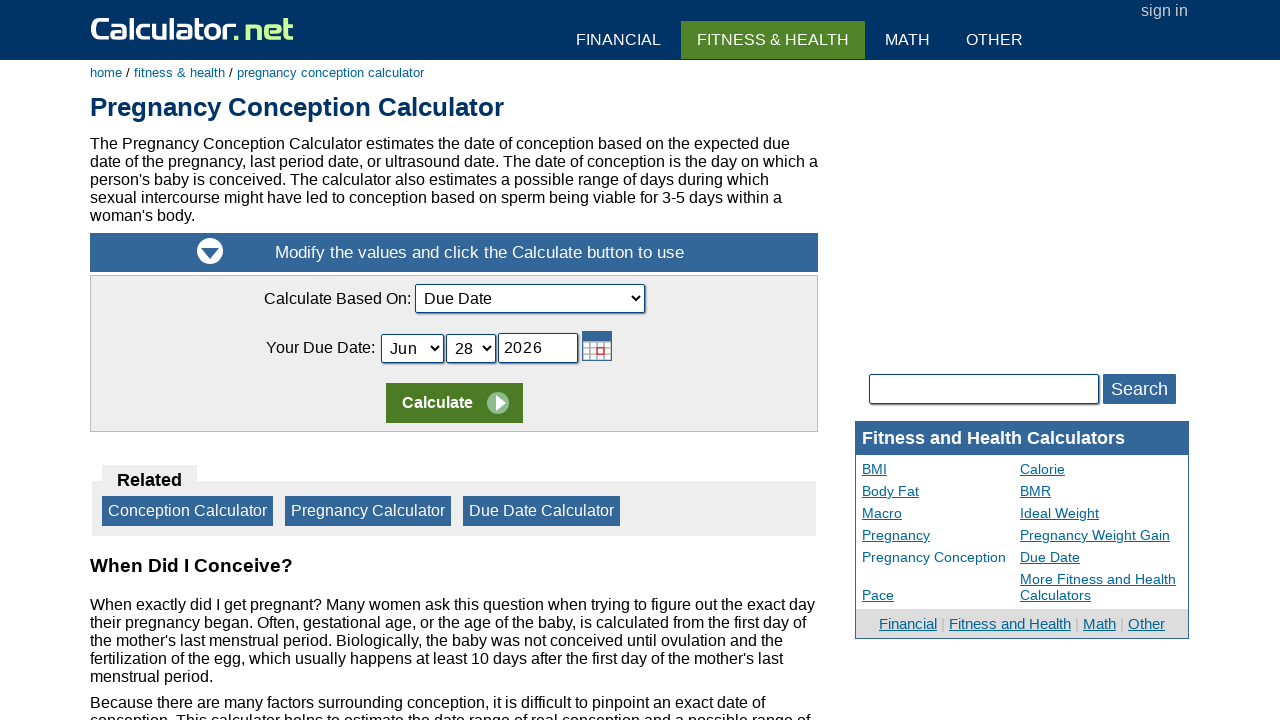